Tests form submission flow by clicking a dynamically calculated link text, then filling out a form with first name, last name, city, and country fields before submitting.

Starting URL: http://suninjuly.github.io/find_link_text

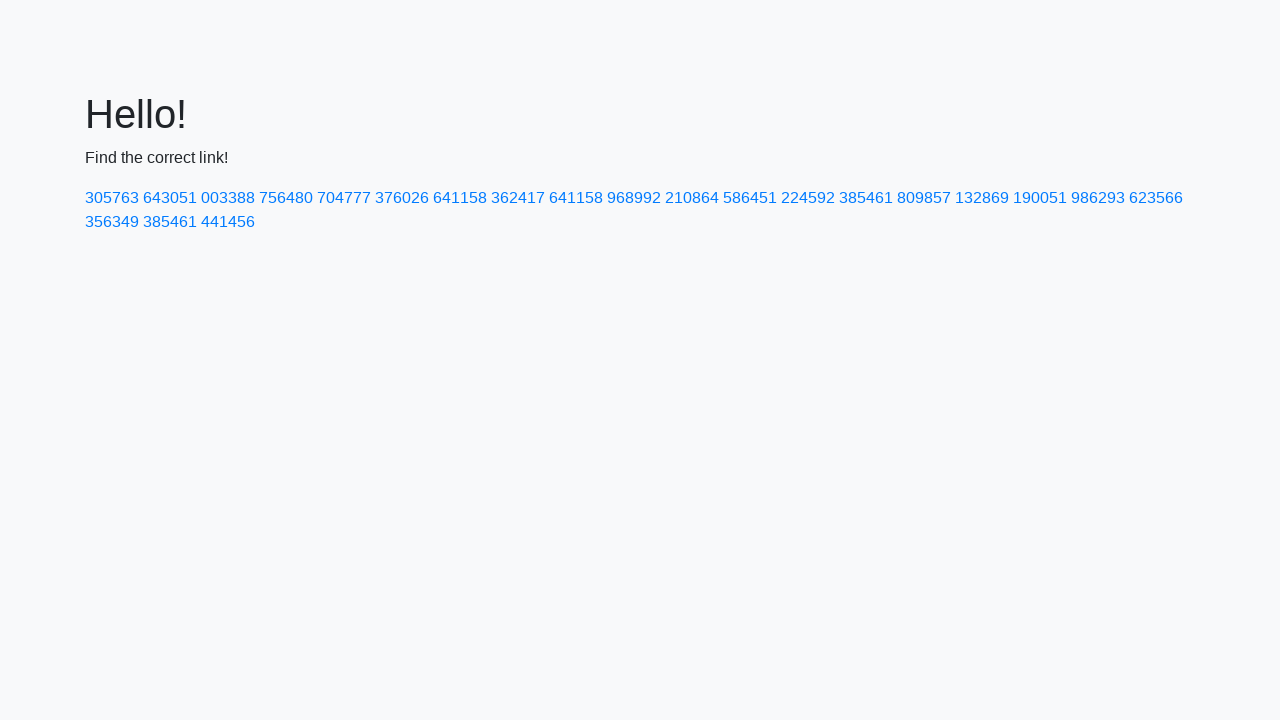

Clicked dynamically calculated link with text '224592' at (808, 198) on text=224592
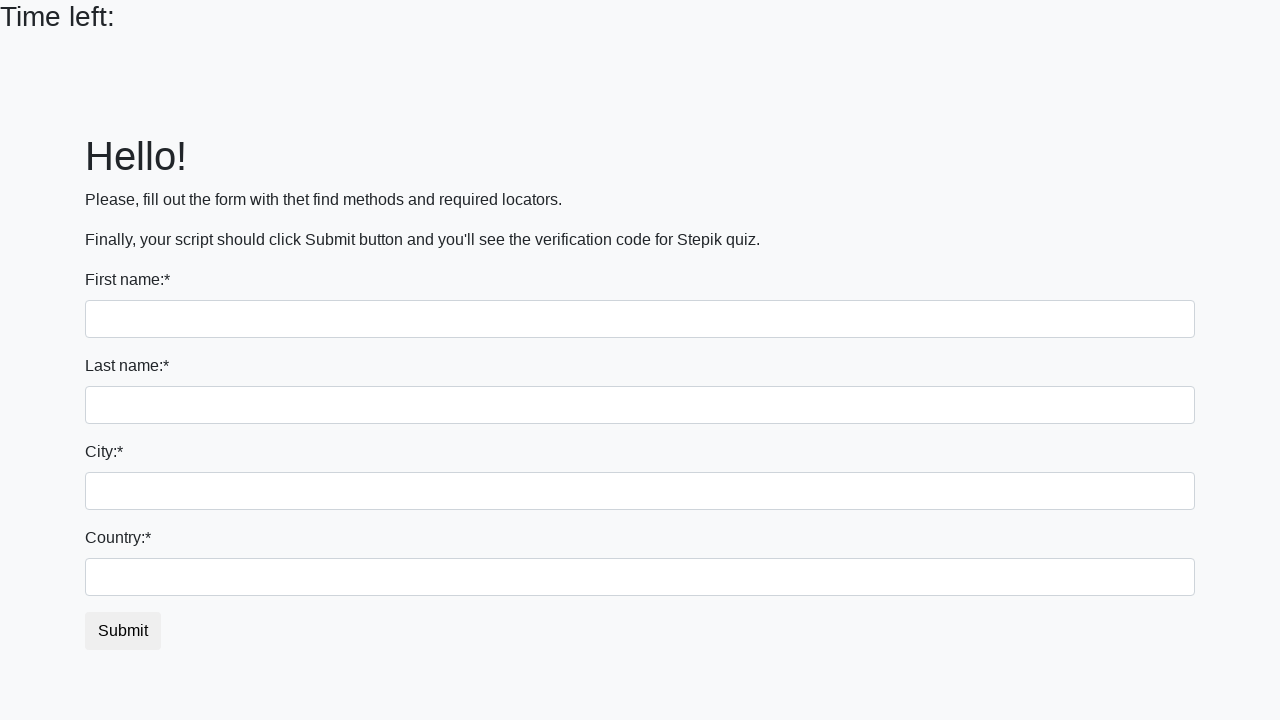

Filled first name field with 'Ivan' on input
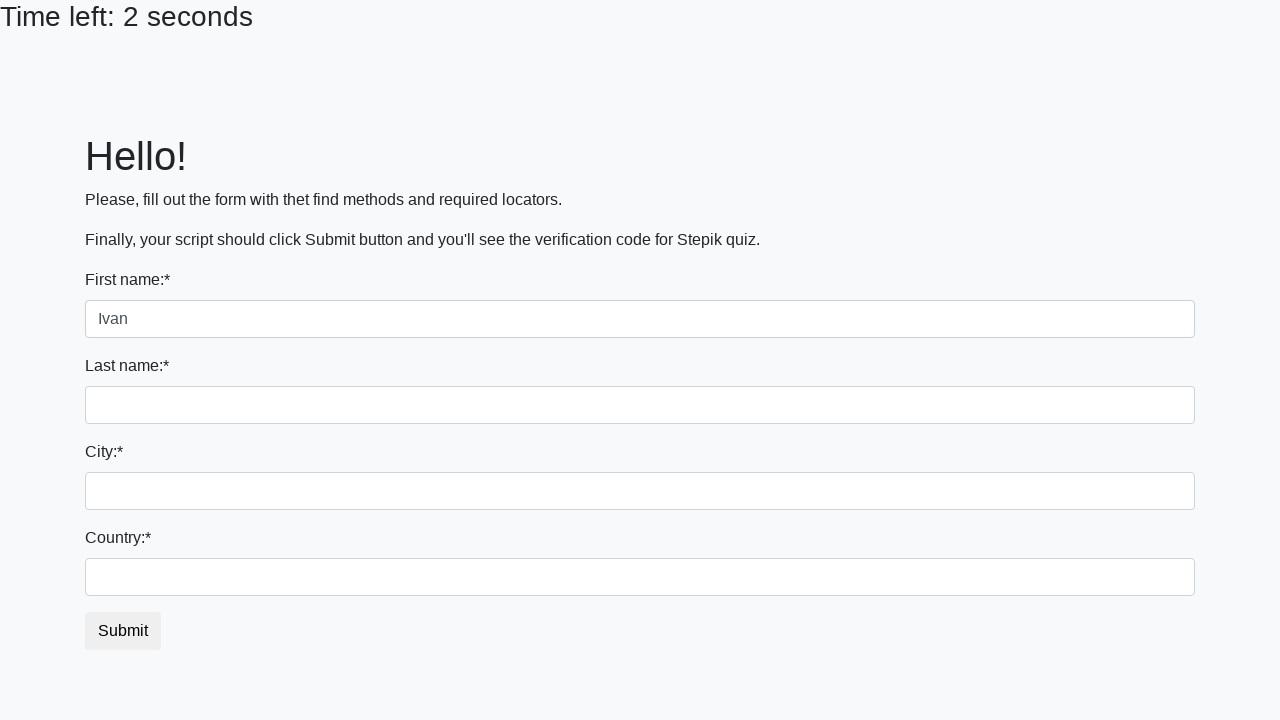

Filled last name field with 'Petrov' on input[name='last_name']
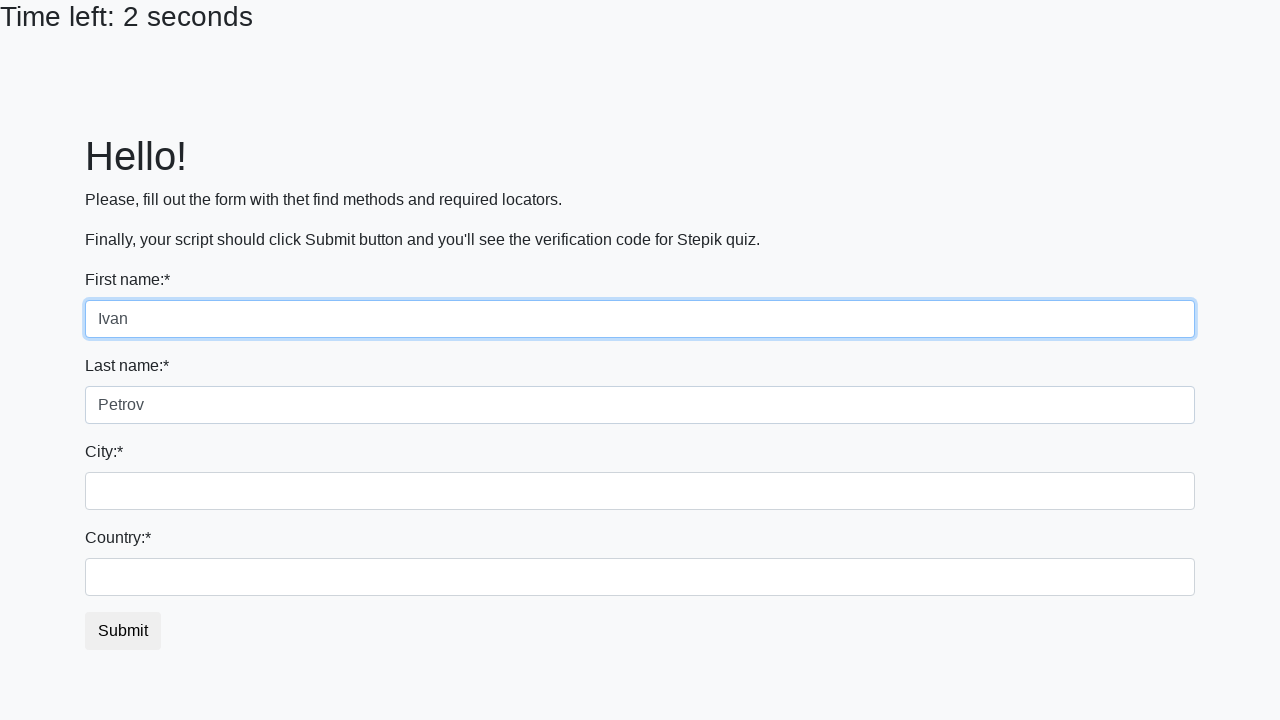

Filled city field with 'Smolensk' on .form-control.city
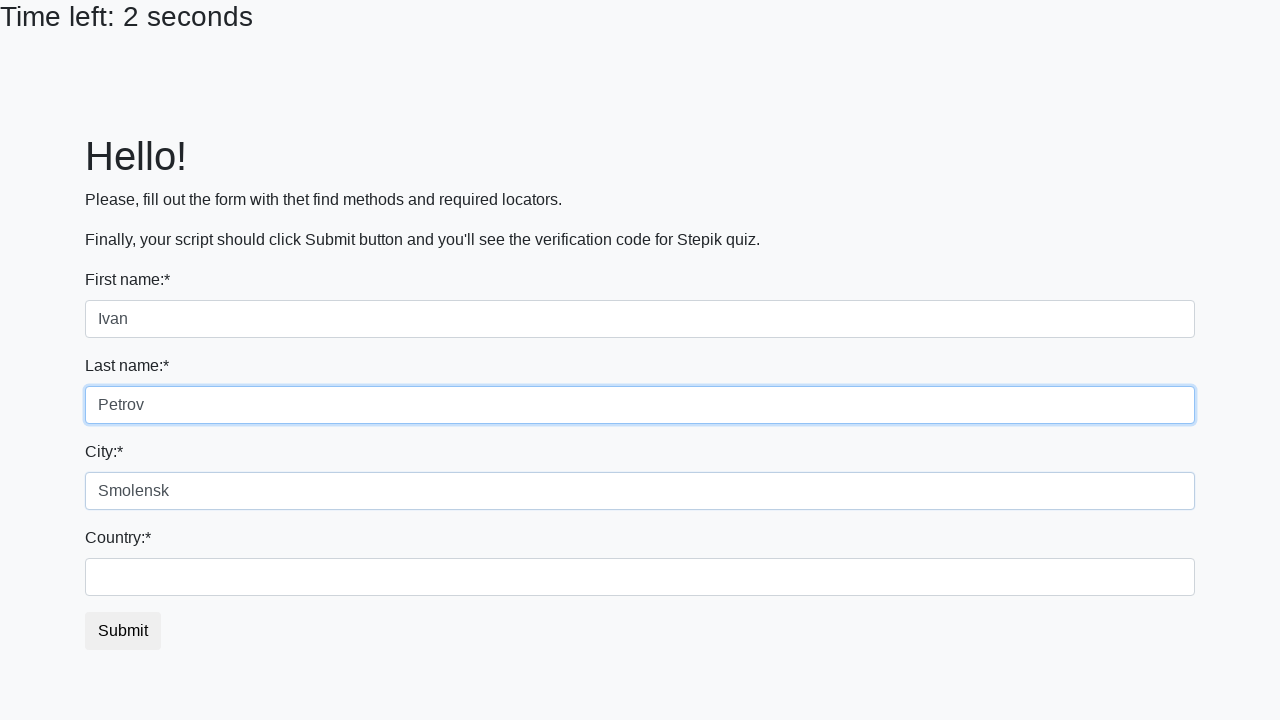

Filled country field with 'Russia' on #country
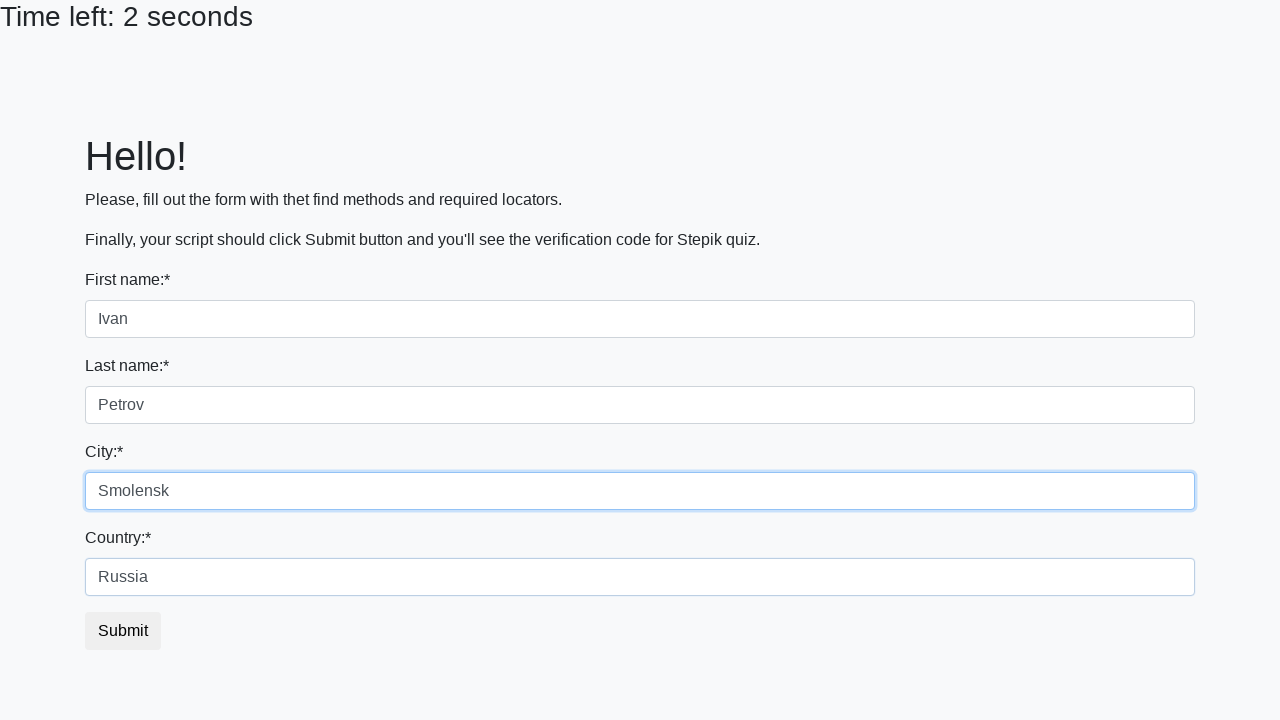

Clicked form submit button at (123, 631) on button.btn
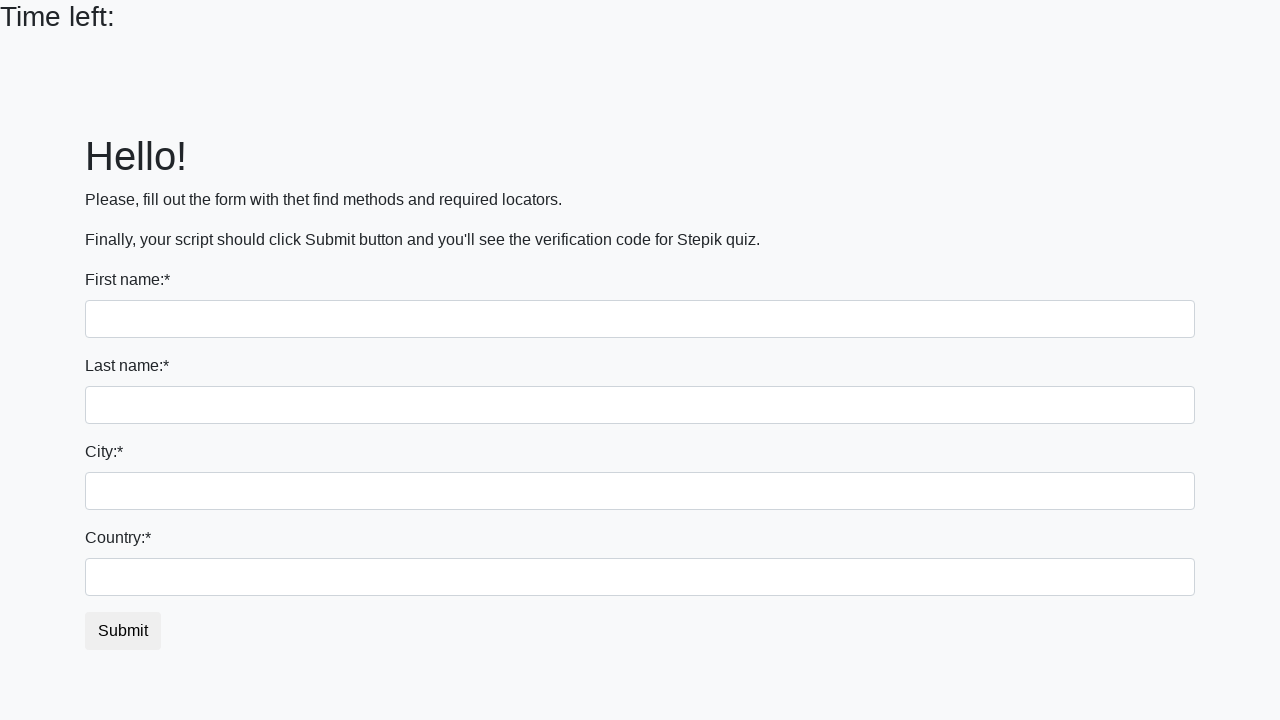

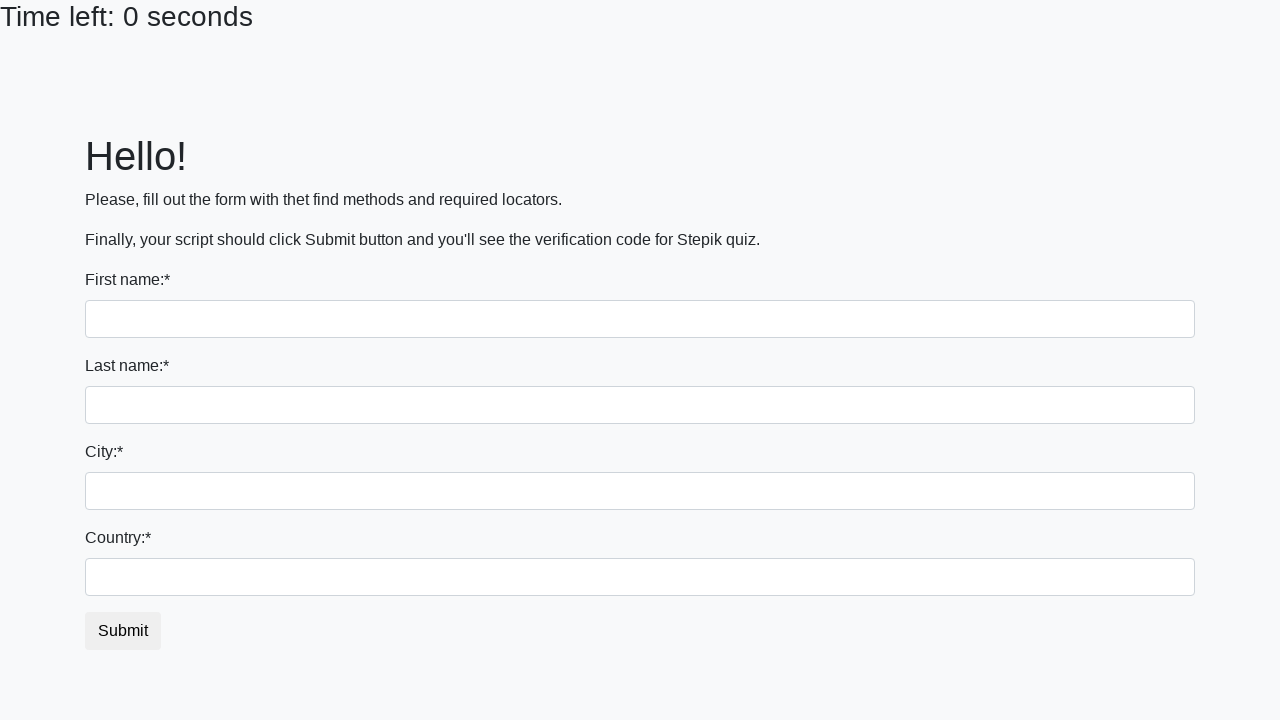